Tests window handle functionality by clicking links that open new tabs, iterating through all window handles, closing non-home tabs, and returning to the main page.

Starting URL: https://www.toolsqa.com/selenium-webdriver/window-handle-in-selenium/

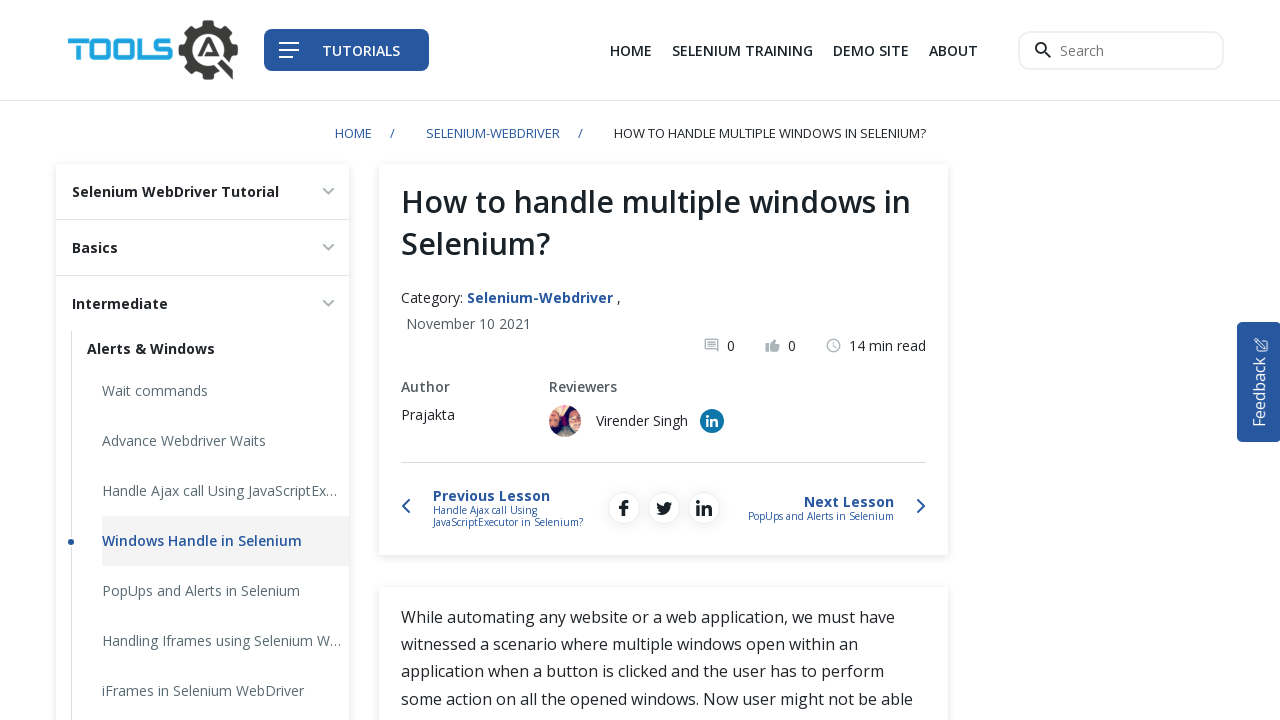

Located all links with target='_blank' attribute
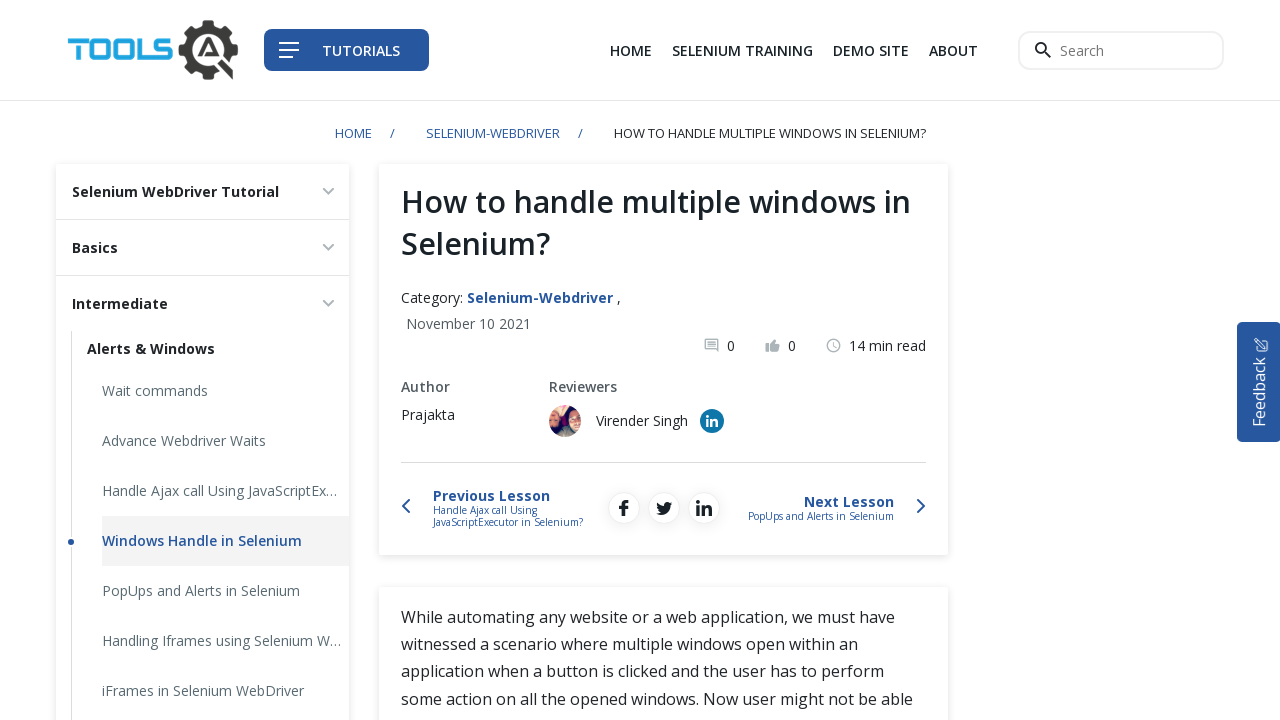

Found 5 links that open in new tabs
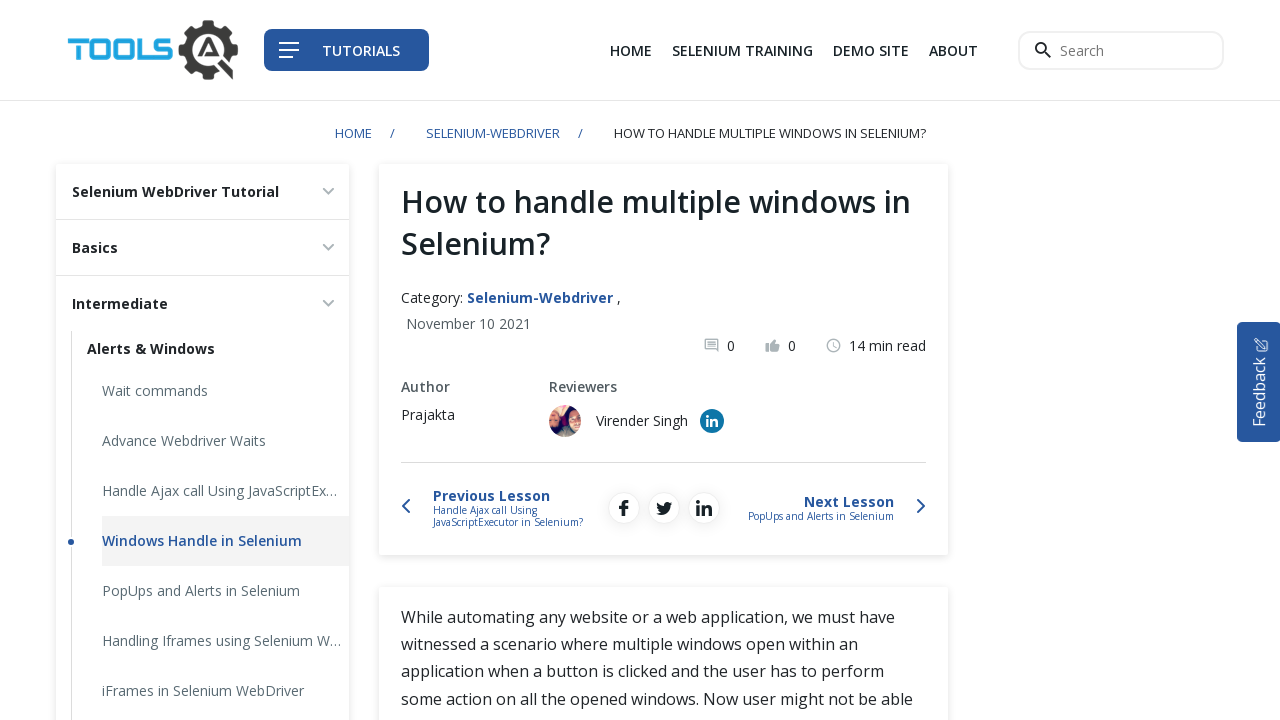

Clicked first link and new tab opened at (871, 50) on xpath=//a[@target='_blank'] >> nth=0
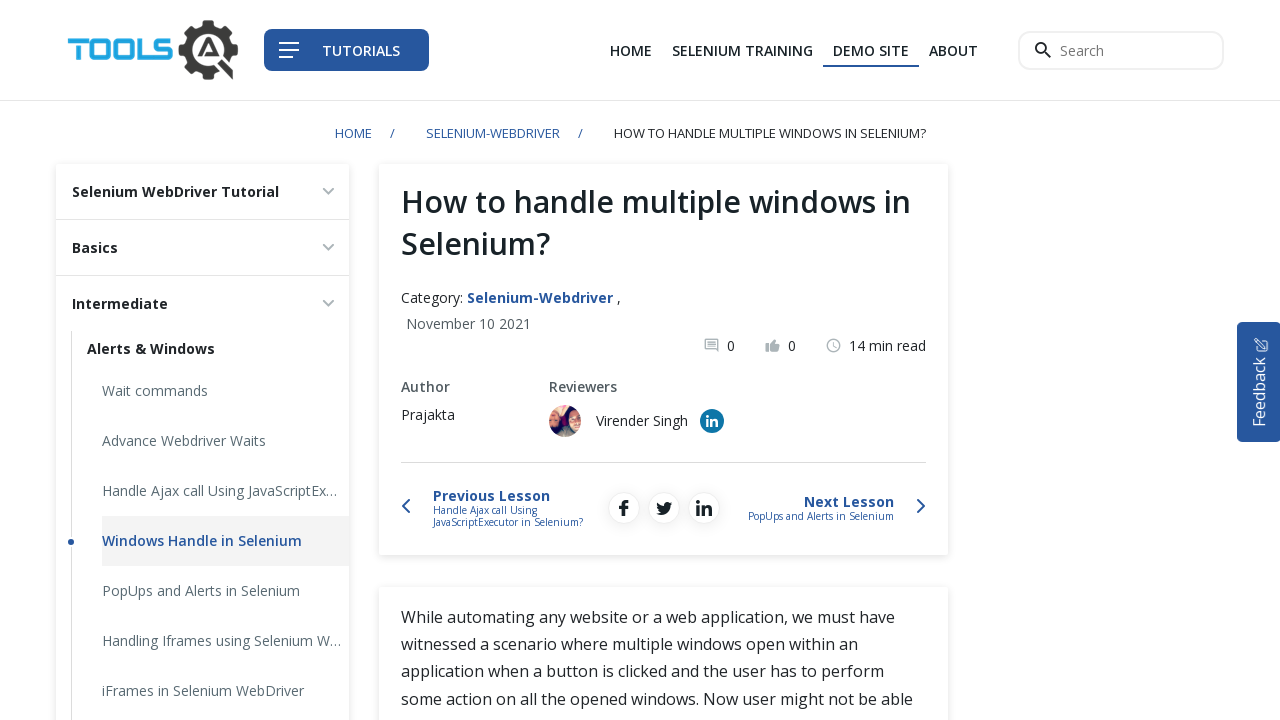

Clicked second link and another new tab opened at (712, 421) on xpath=//a[@target='_blank'] >> nth=1
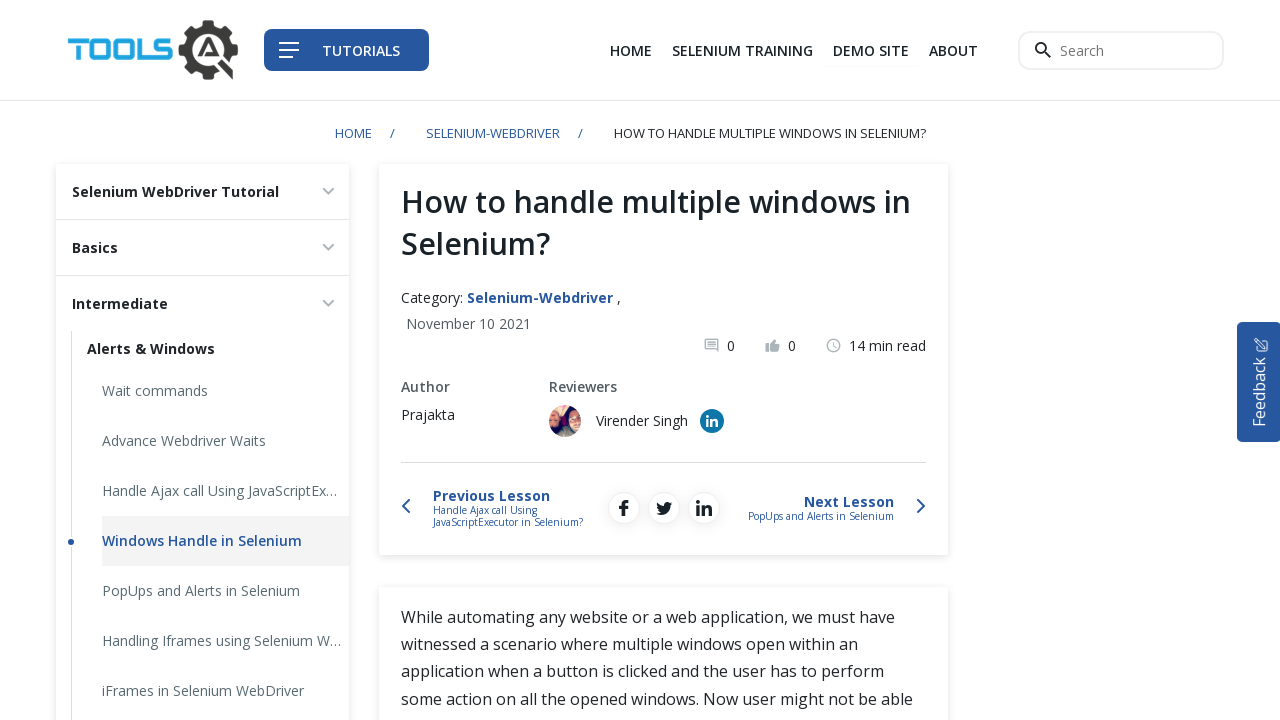

Closed all non-main tabs (2 tabs closed)
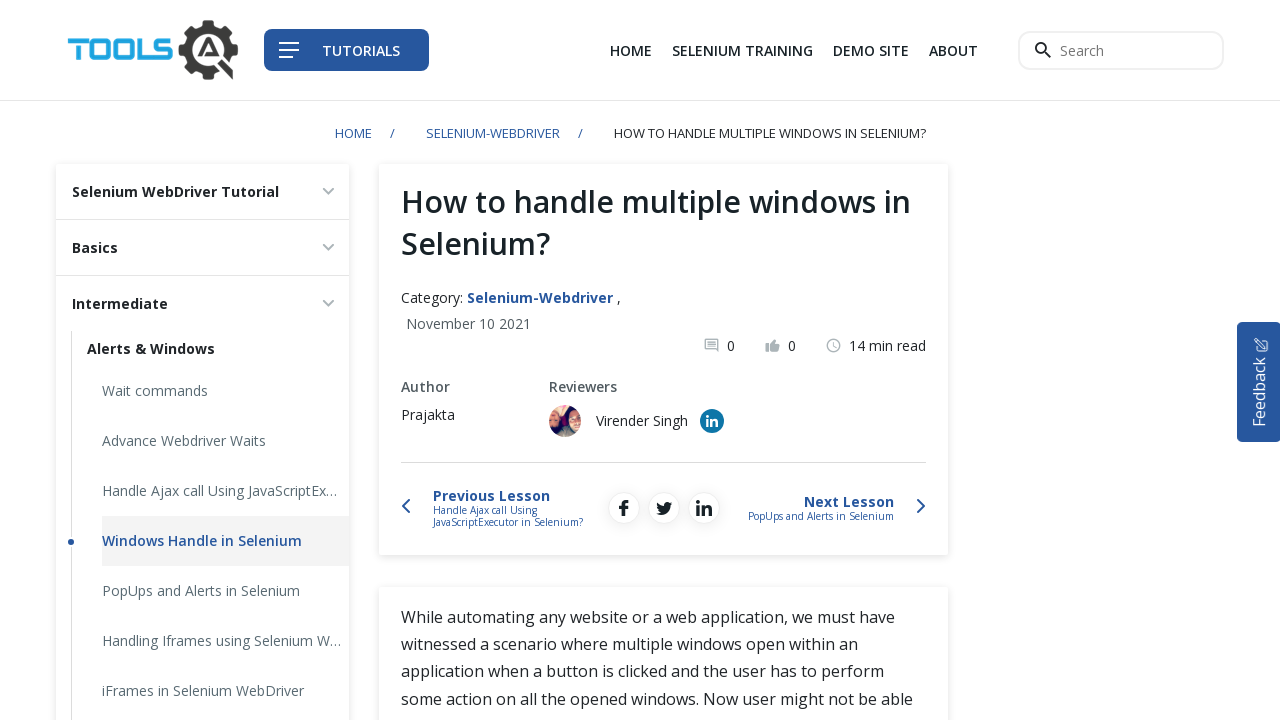

Brought main page to front
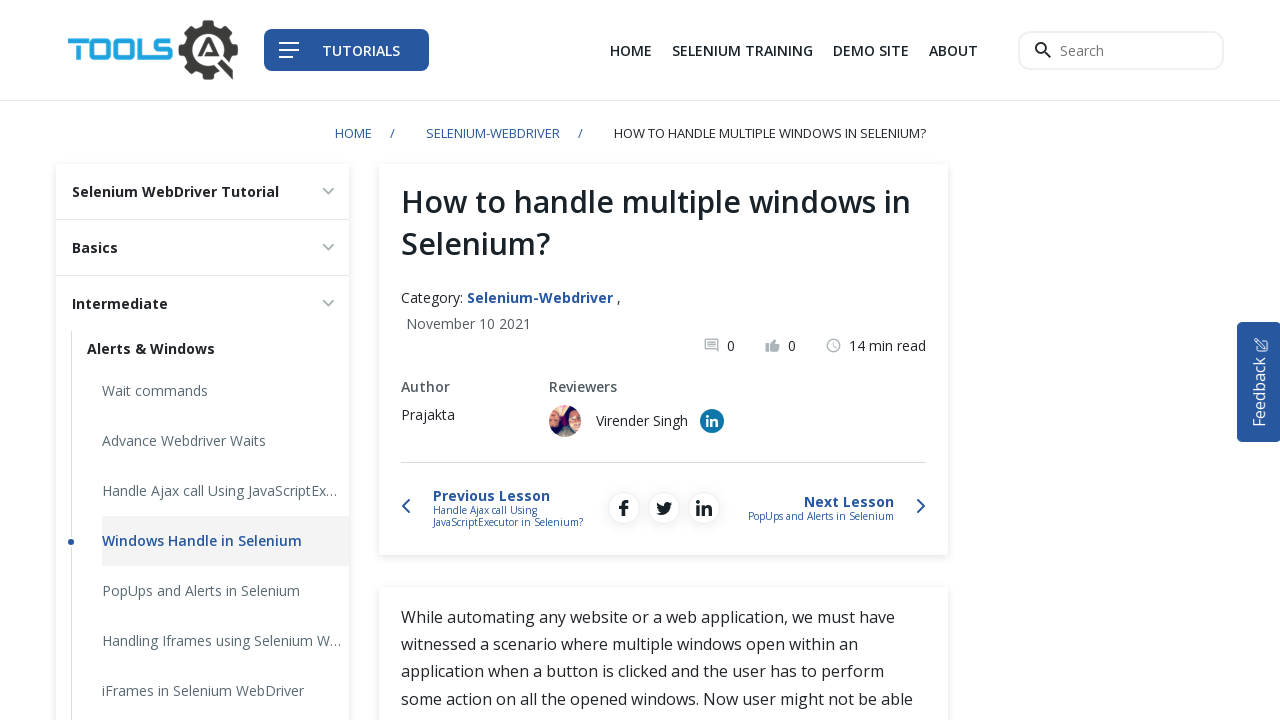

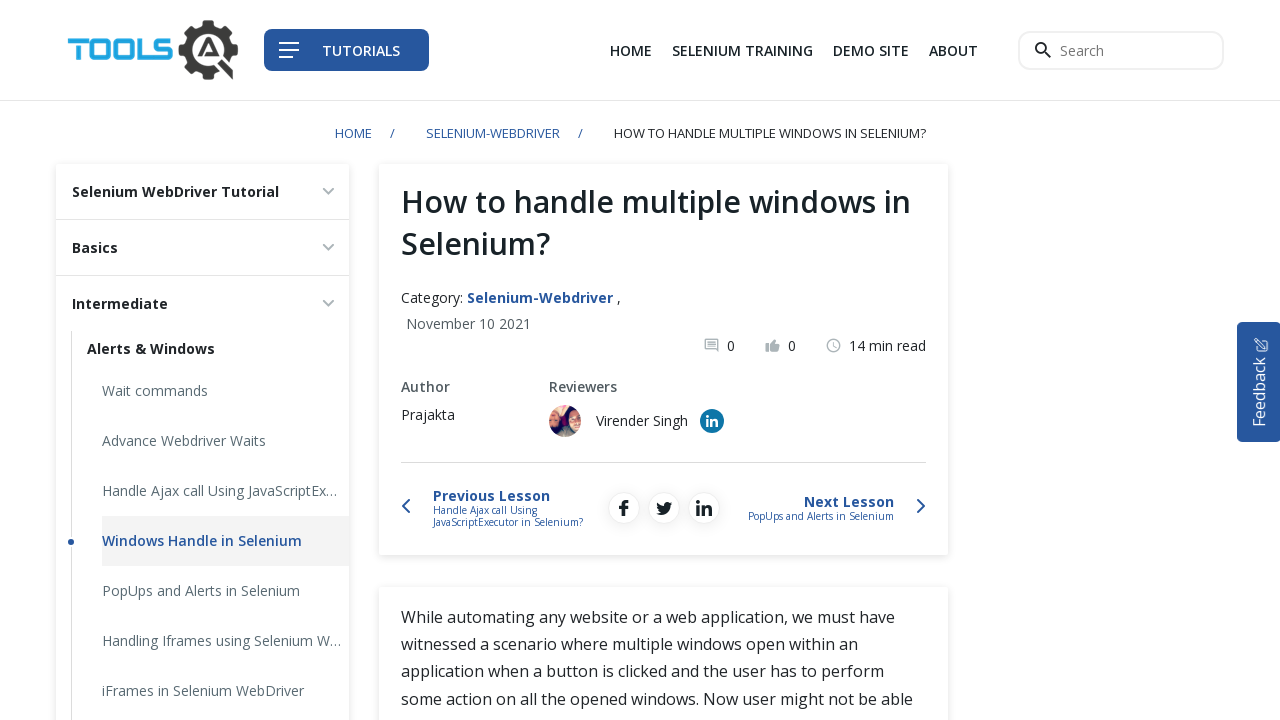